Demonstrates using Playwright relative locators by selecting checkboxes to the left of specific usernames in a table, and reading text content to the right of a username on an XPath practice page.

Starting URL: https://selectorshub.com/xpath-practice-page/

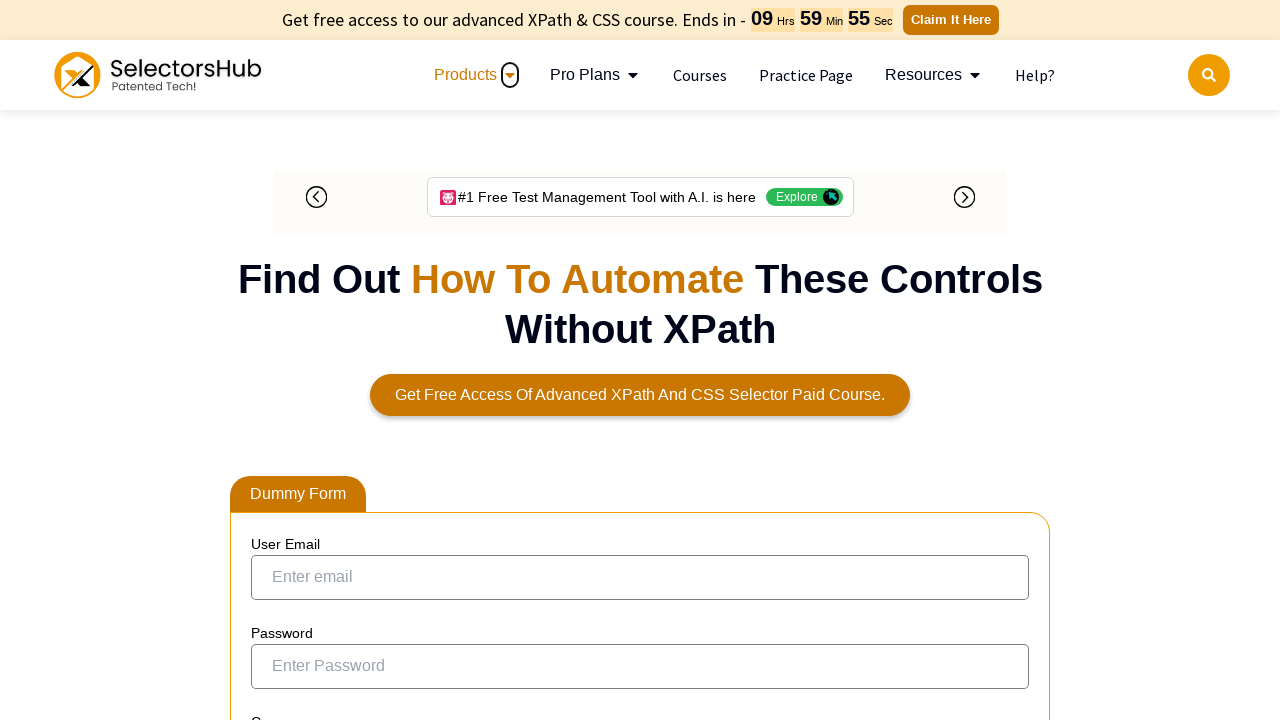

Clicked checkbox to the left of 'Joe.Root' user at (274, 353) on input[type='checkbox']:left-of(:text('Joe.Root')) >> nth=0
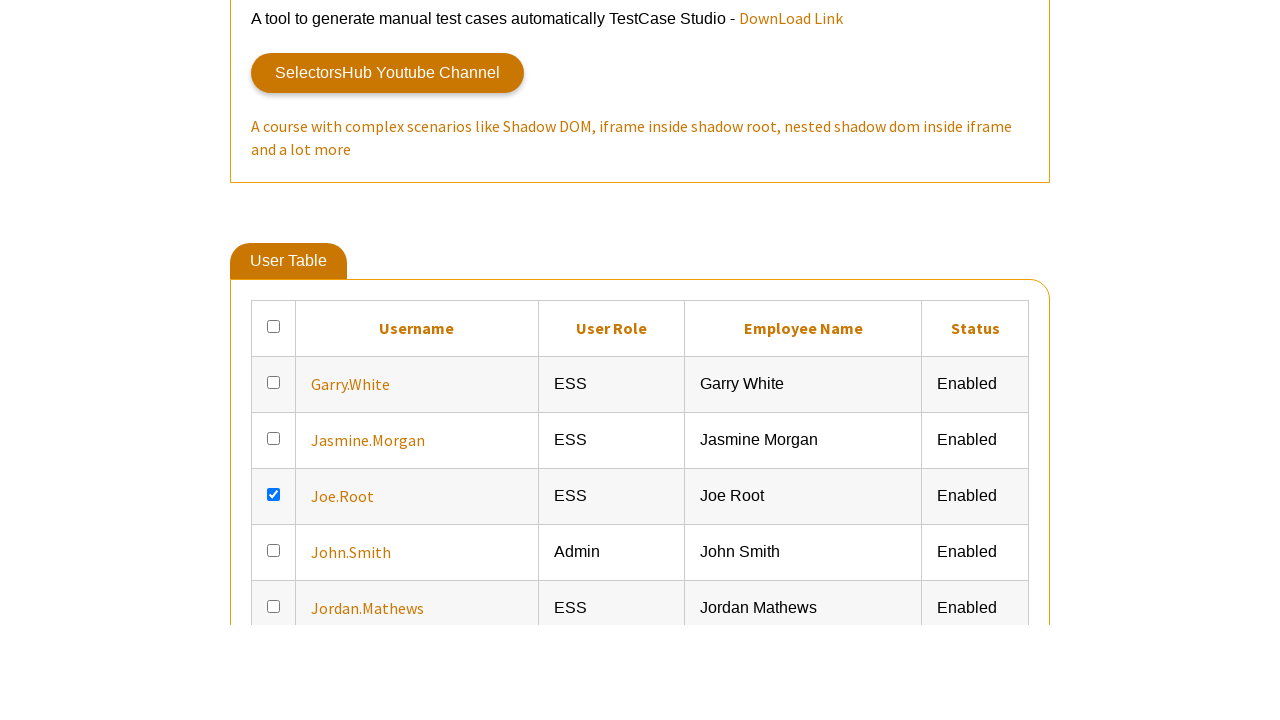

Clicked checkbox to the left of 'Jasmine.Morgan' user at (274, 665) on input[type='checkbox']:left-of(:text('Jasmine.Morgan')) >> nth=0
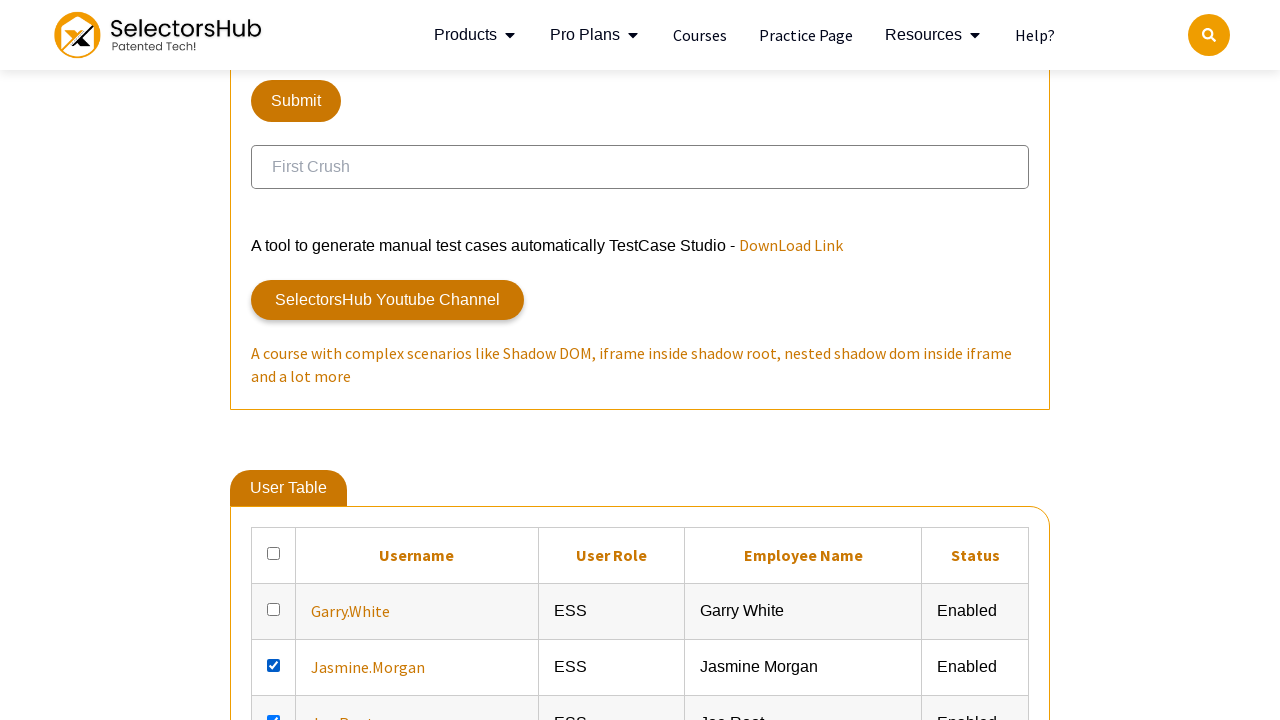

Retrieved text content from cell to the right of 'Joe.Root'
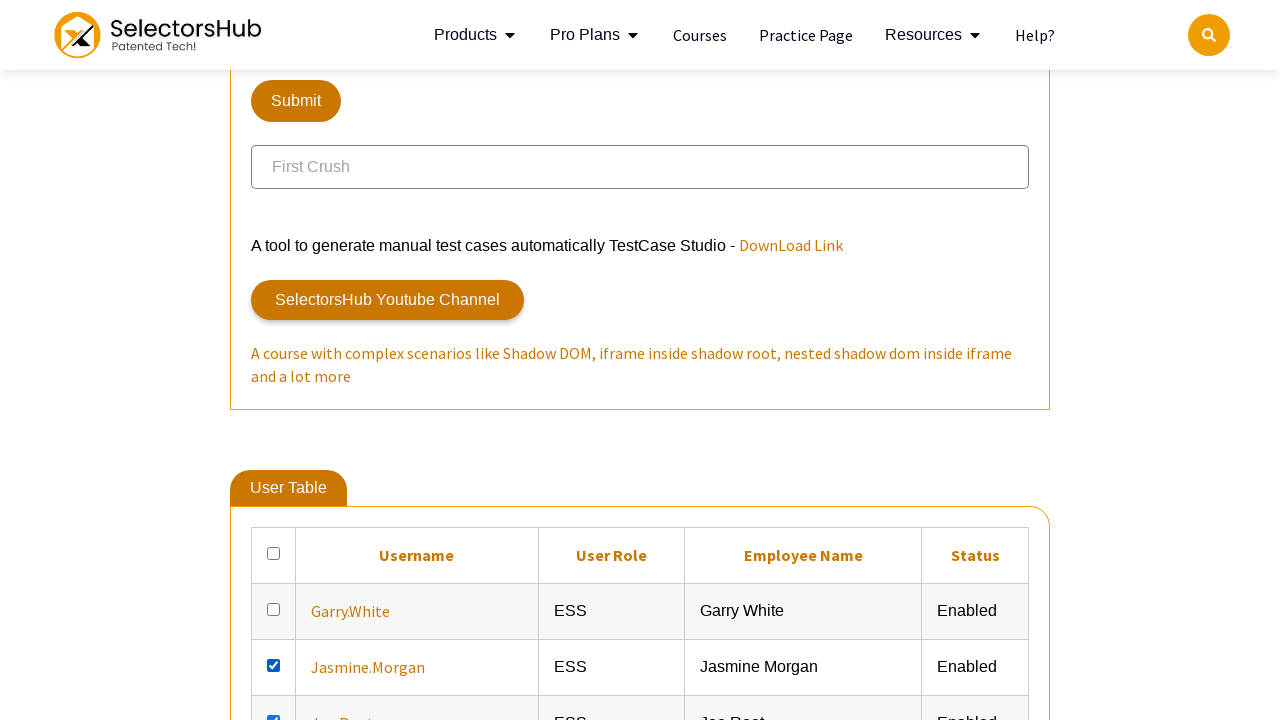

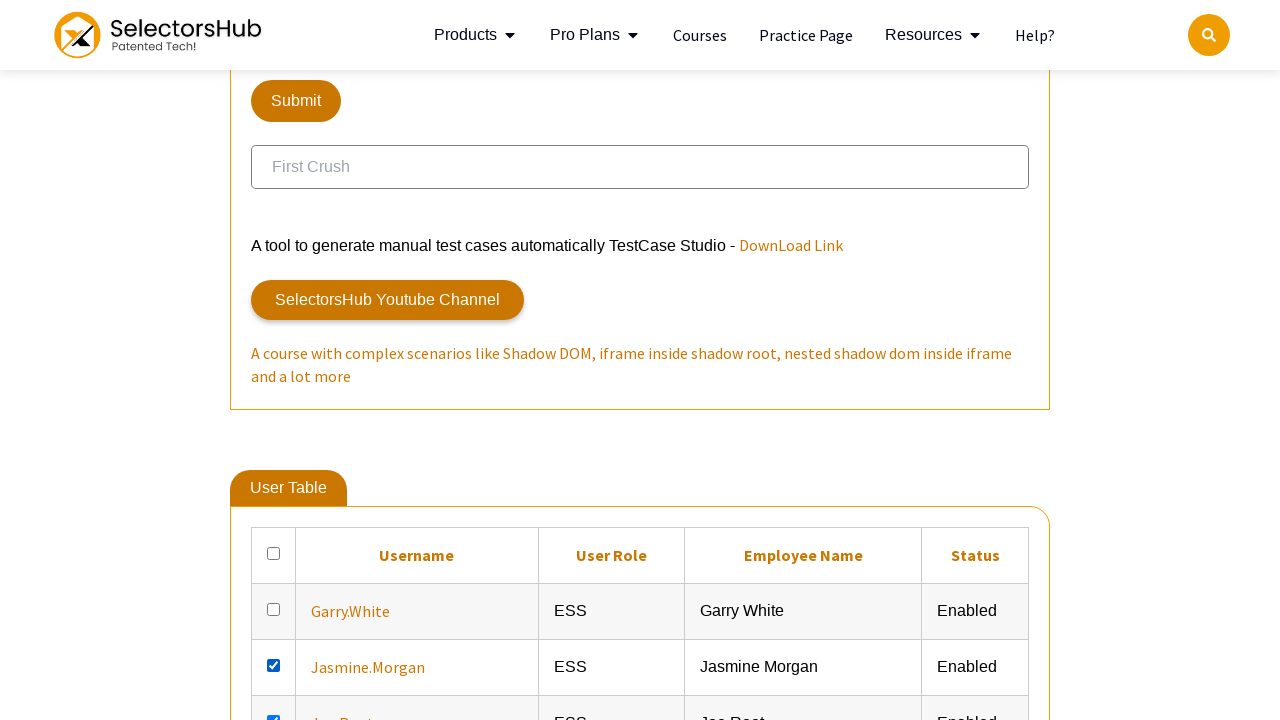